Tests handling multiple browser windows by navigating to two different Traveluro URLs in separate pages within the same browser context.

Starting URL: https://www.traveluro.com

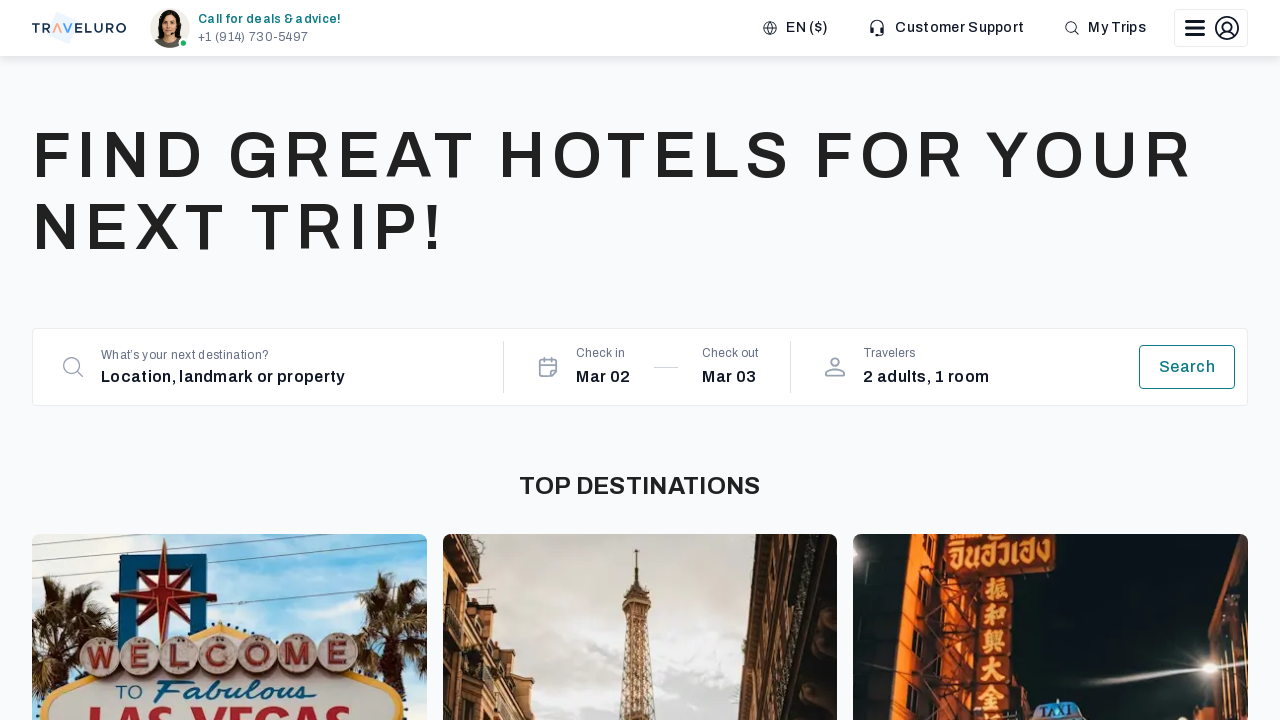

Created new page in browser context
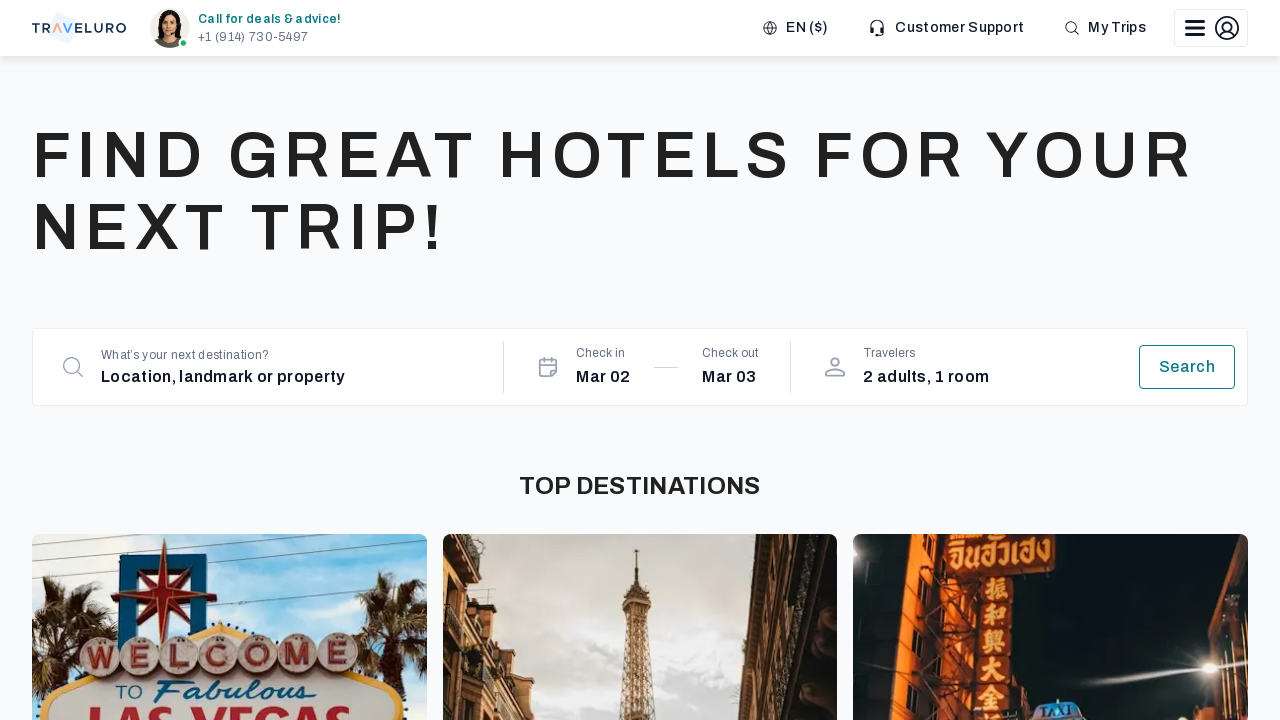

Navigated second page to https://www1.traveluro.com
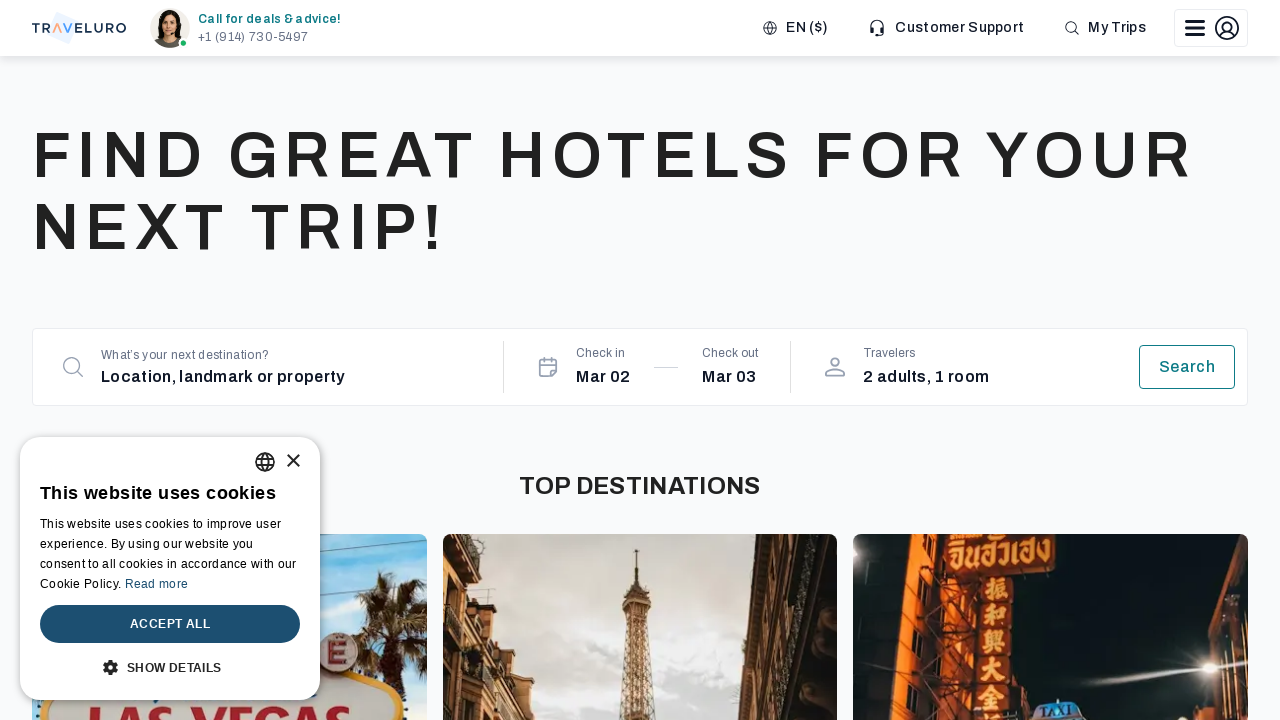

First page finished loading (domcontentloaded)
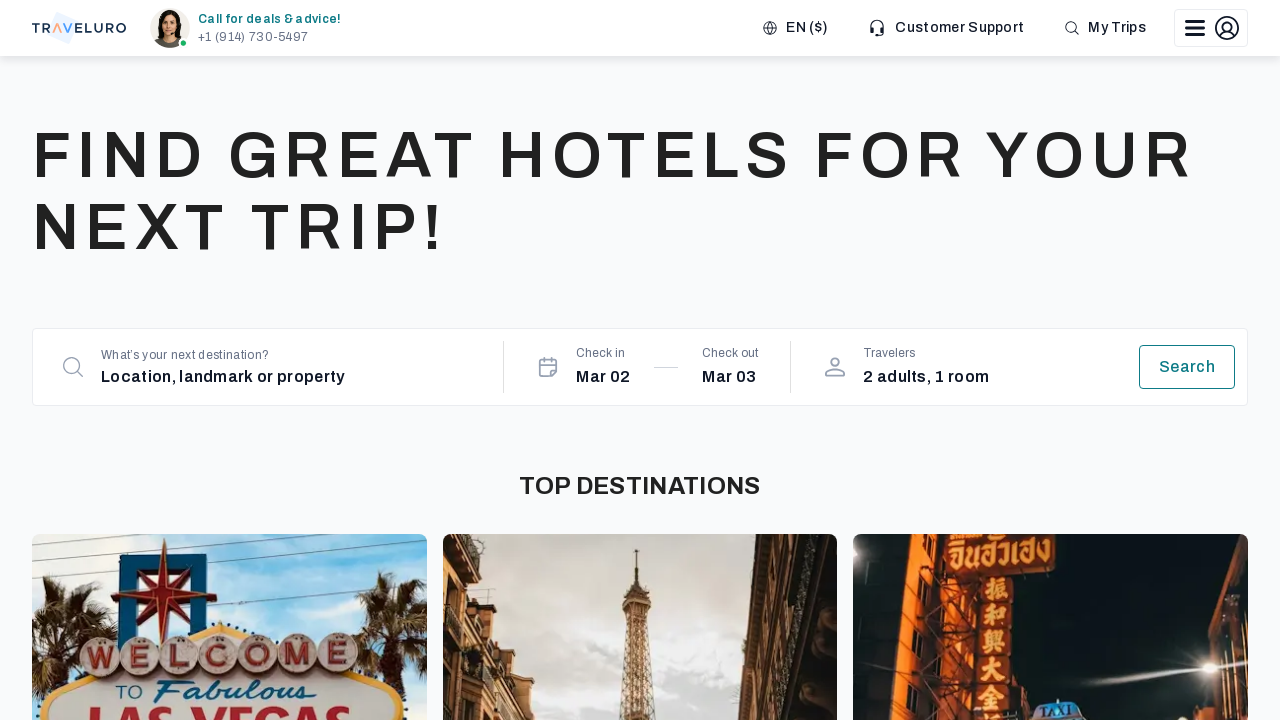

Second page finished loading (domcontentloaded)
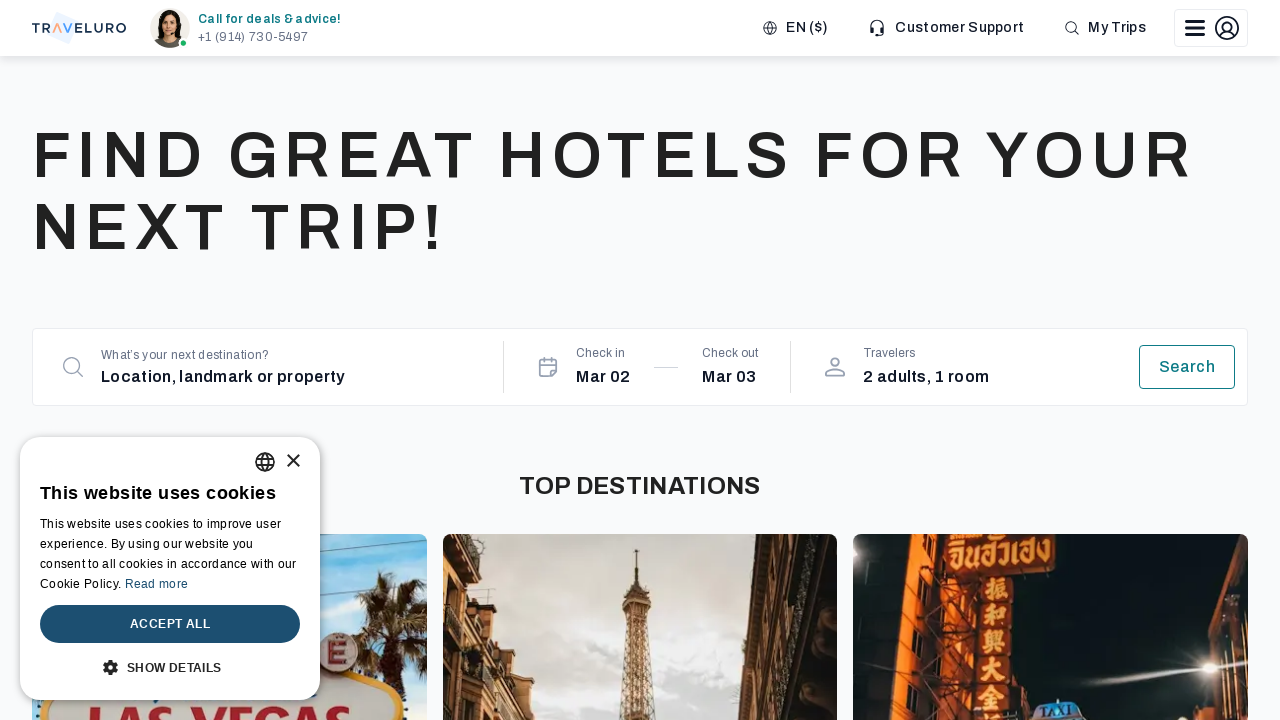

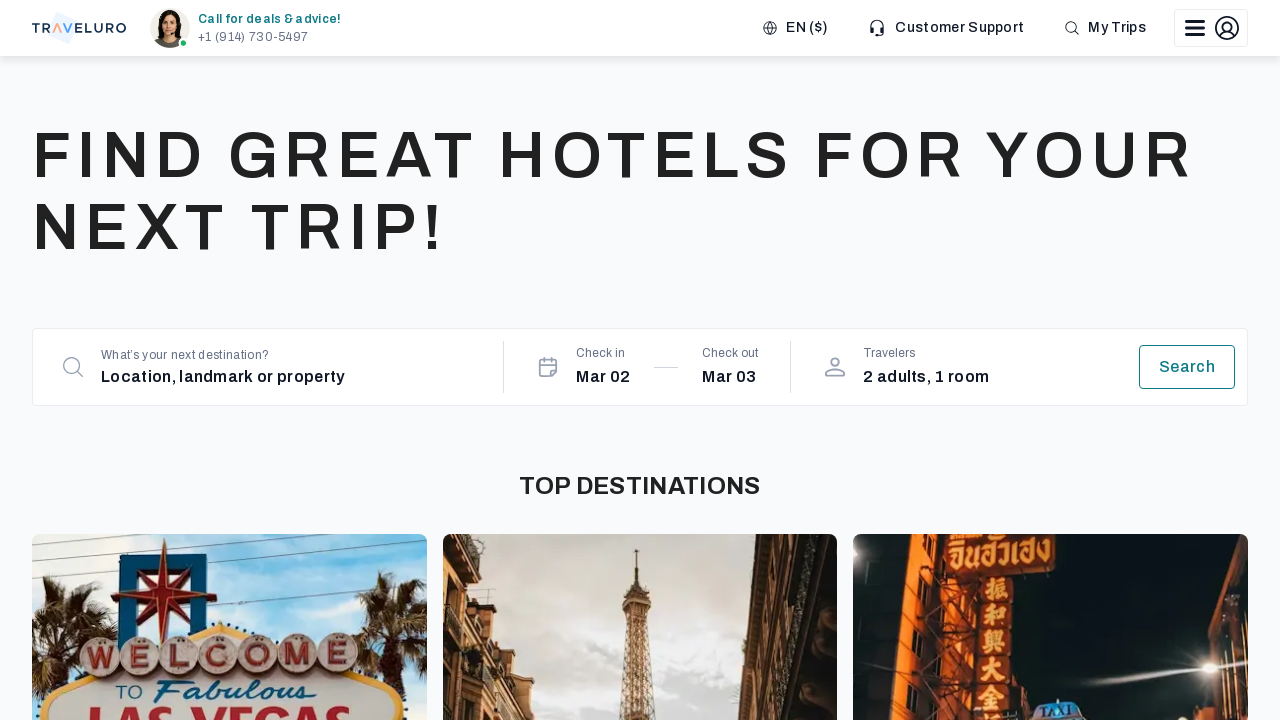